Tests the React Planner application by opening the menu, selecting the wall drawing tool, drawing a wall on the canvas, and saving the project

Starting URL: https://cvdlab.github.io/react-planner/

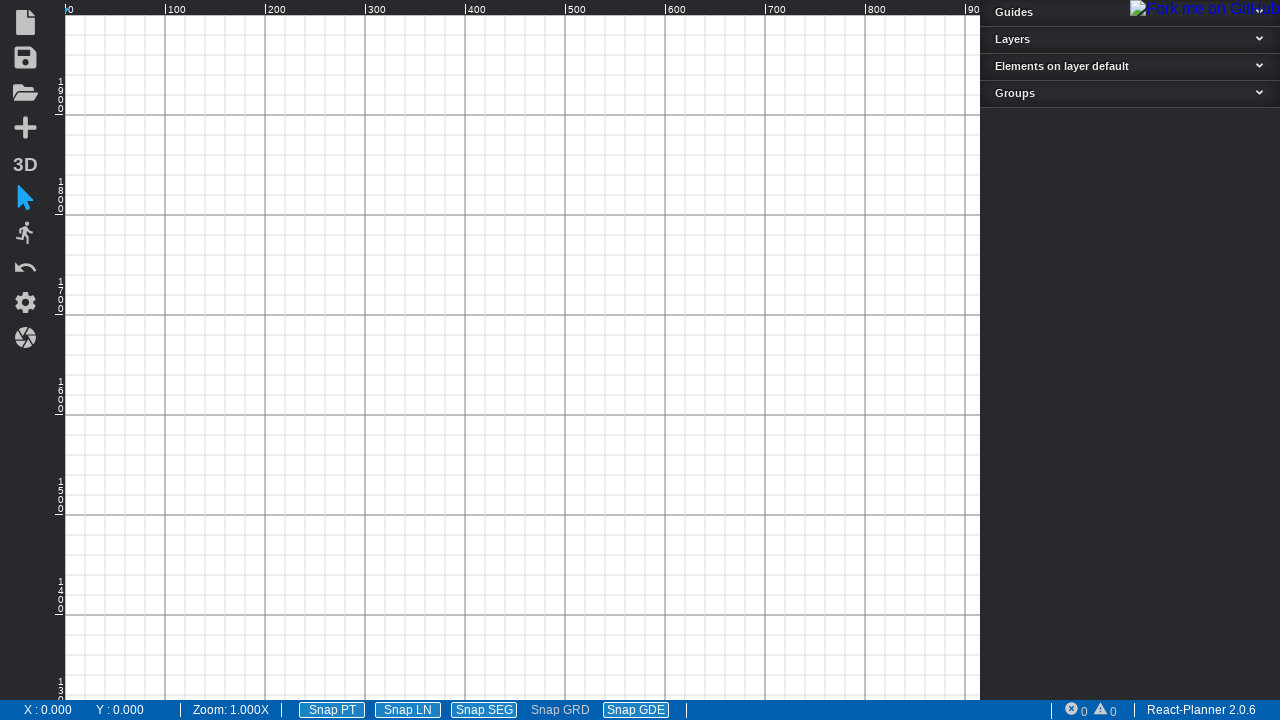

Opened the menu by clicking toolbar button at (25, 127) on .toolbar > div:nth-child(4) > div:nth-child(1) > svg:nth-child(1)
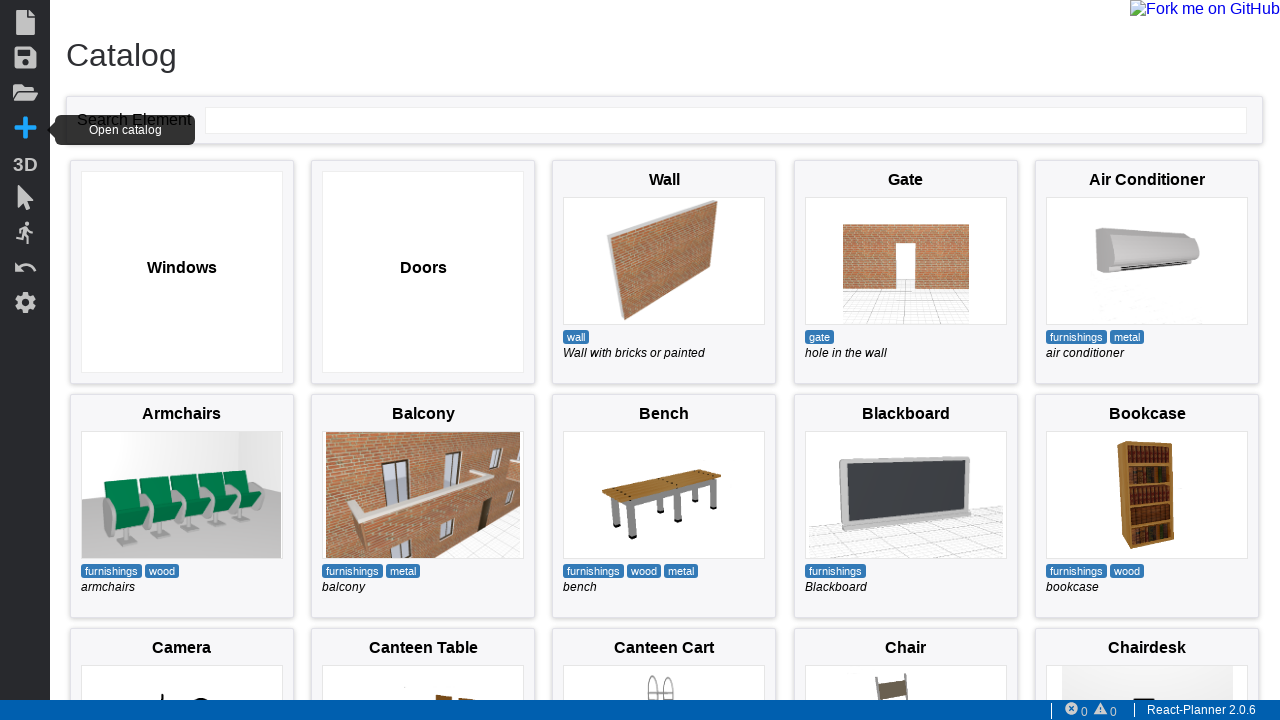

Selected the wall drawing tool from menu at (664, 272) on #app > div:nth-child(1) > div:nth-child(2) > div:nth-child(3) > div:nth-child(3)
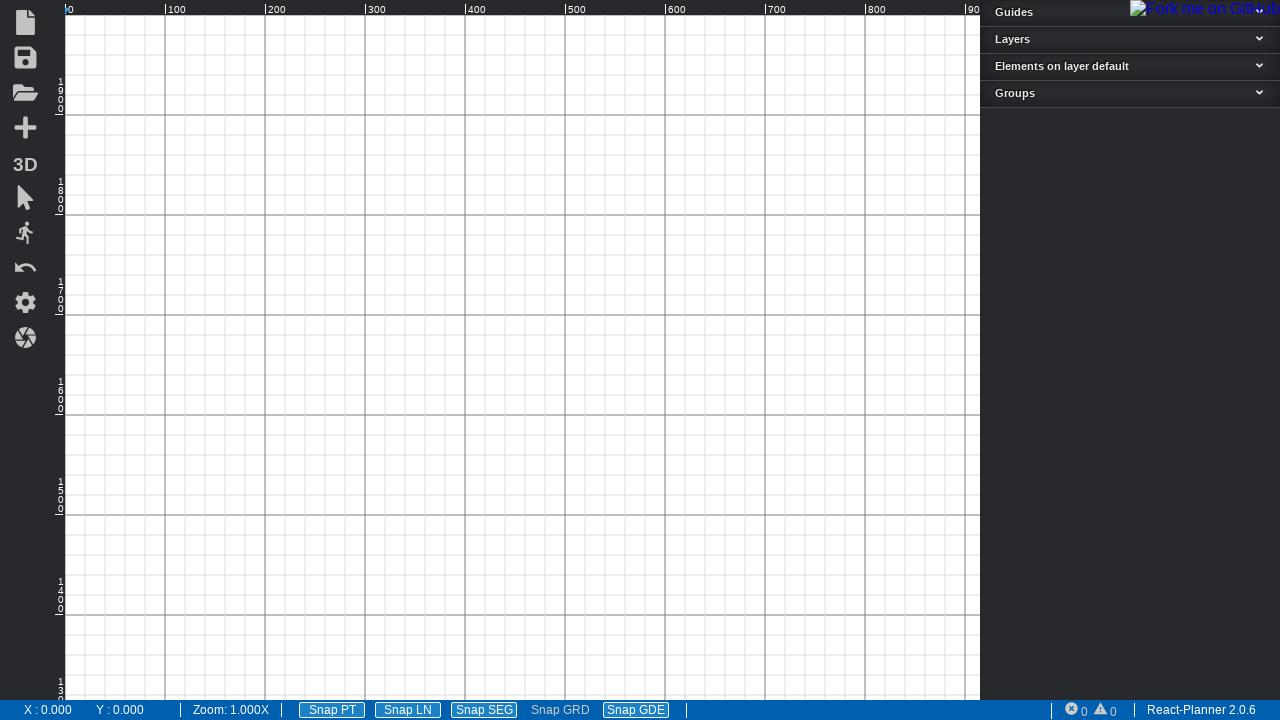

Located the grid element for drawing
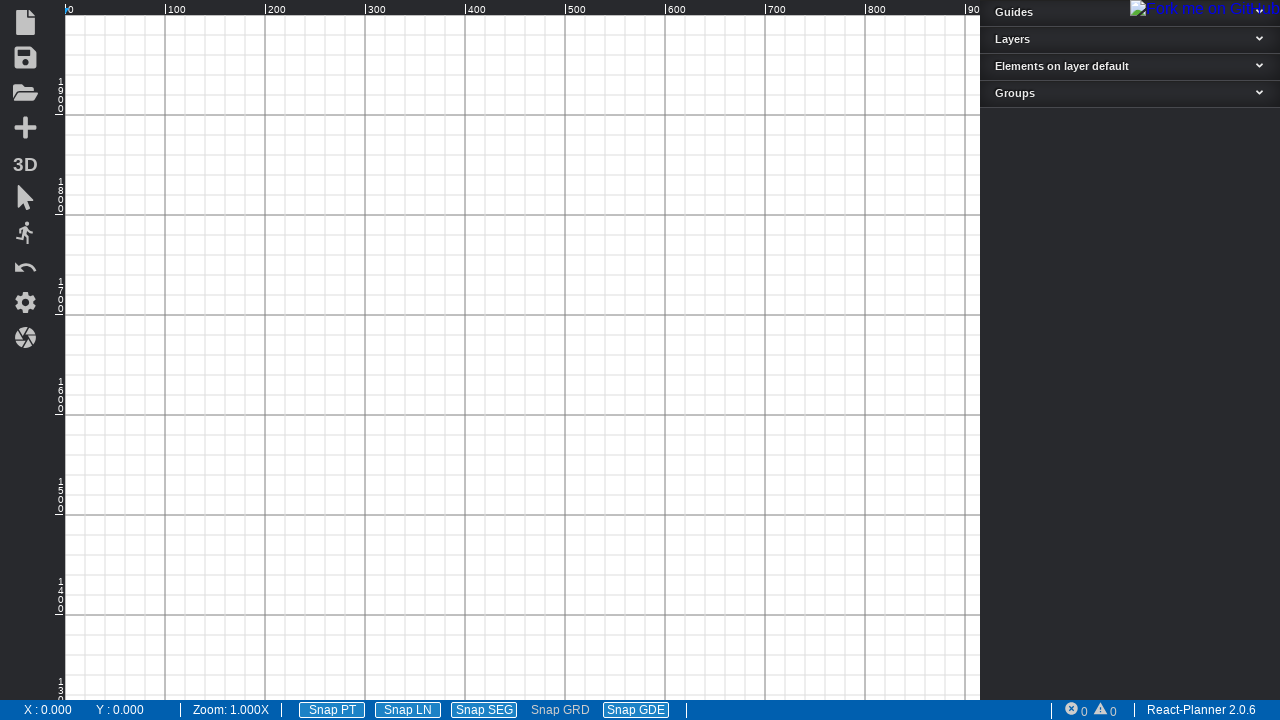

Clicked first point to start drawing wall at (66, 16)
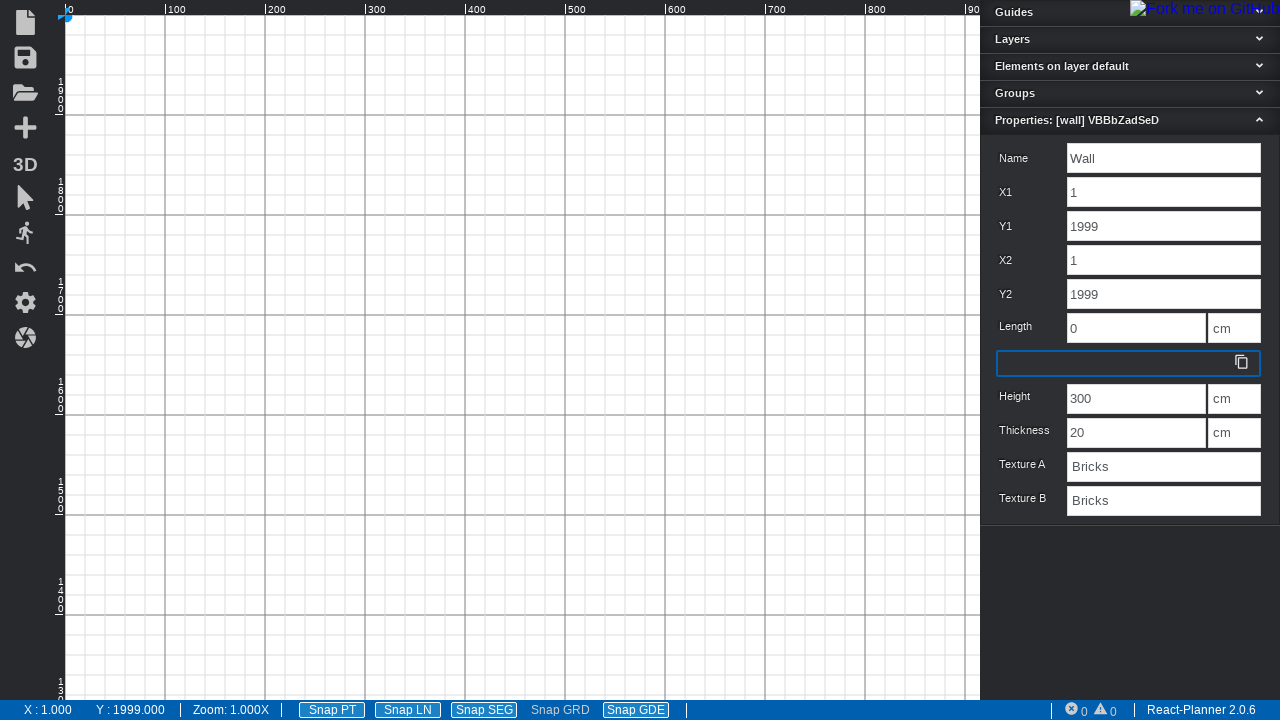

Clicked second point to complete wall drawing at (165, 115)
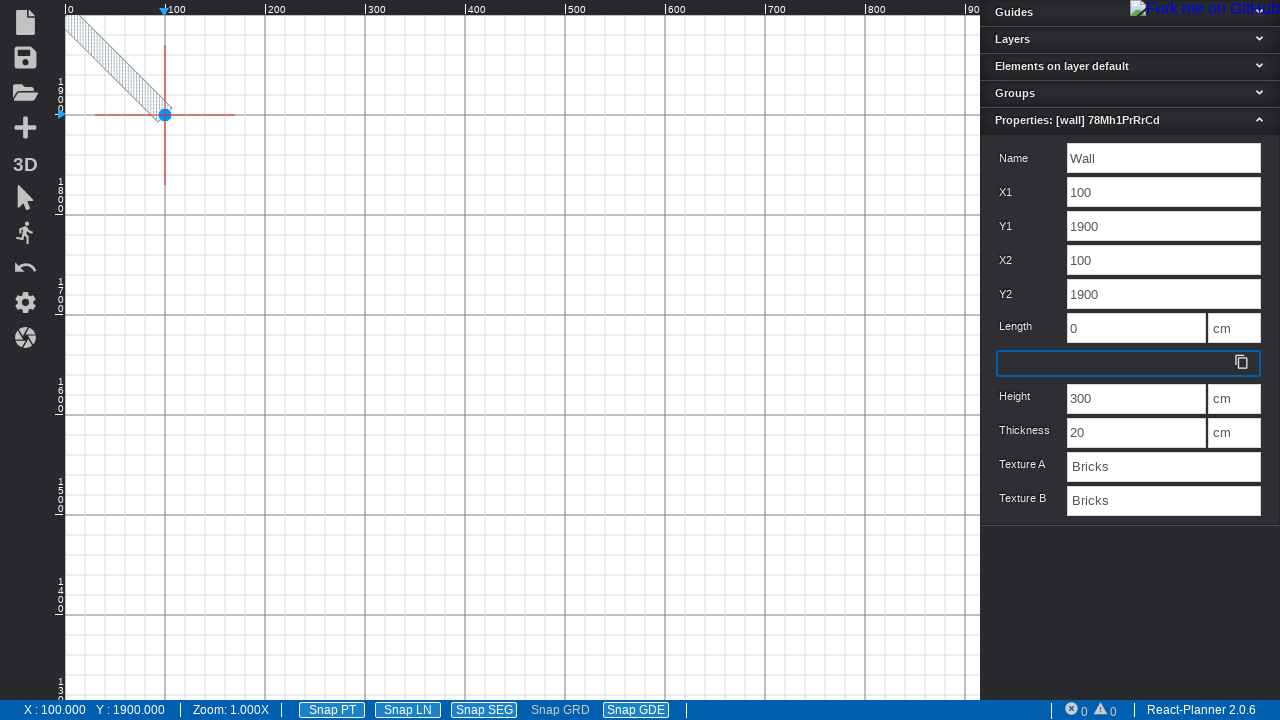

Pressed Escape to exit drawing mode
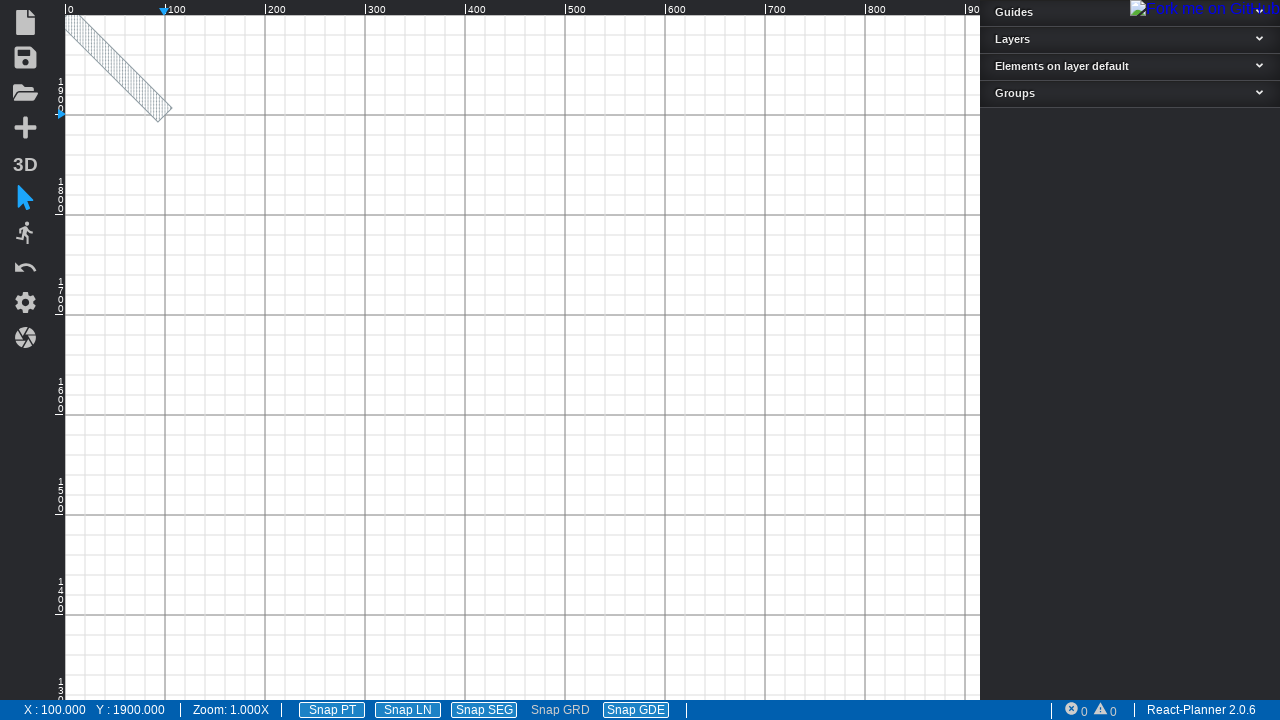

Clicked the save button at (25, 57) on .toolbar > div:nth-child(2) > div:nth-child(1) > svg:nth-child(1) > path:nth-chi
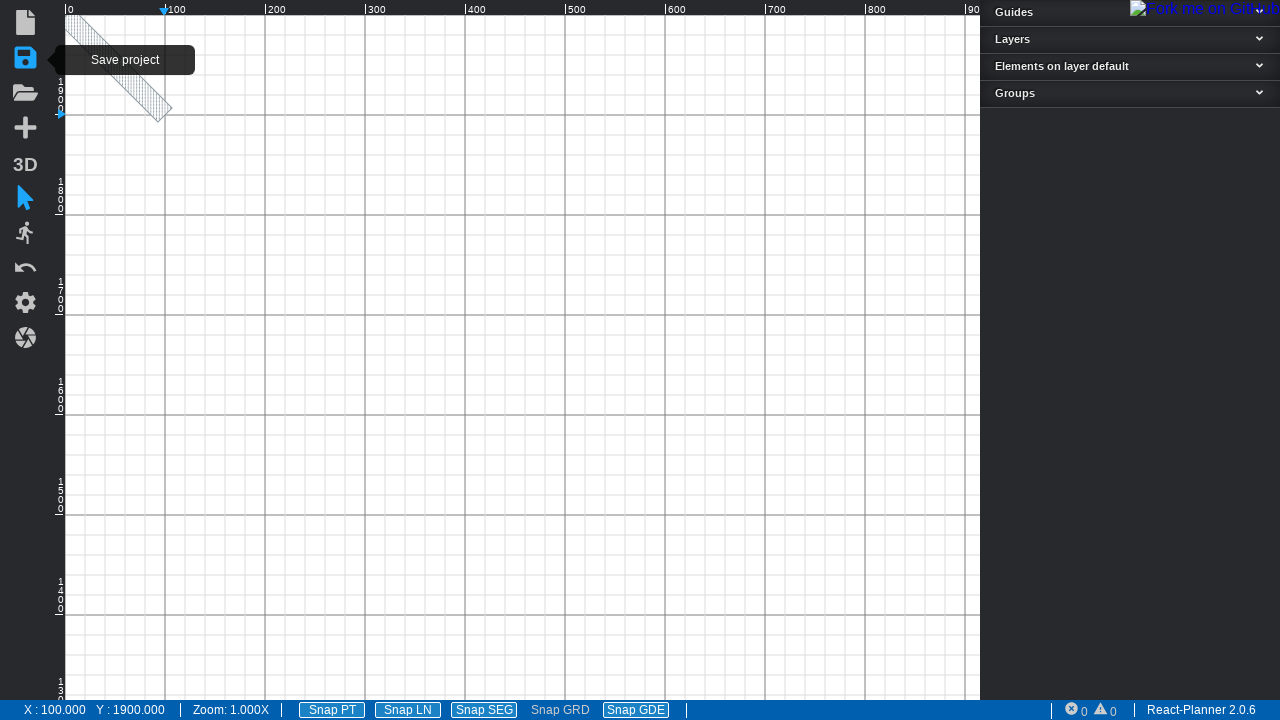

Set up dialog handler to accept alerts
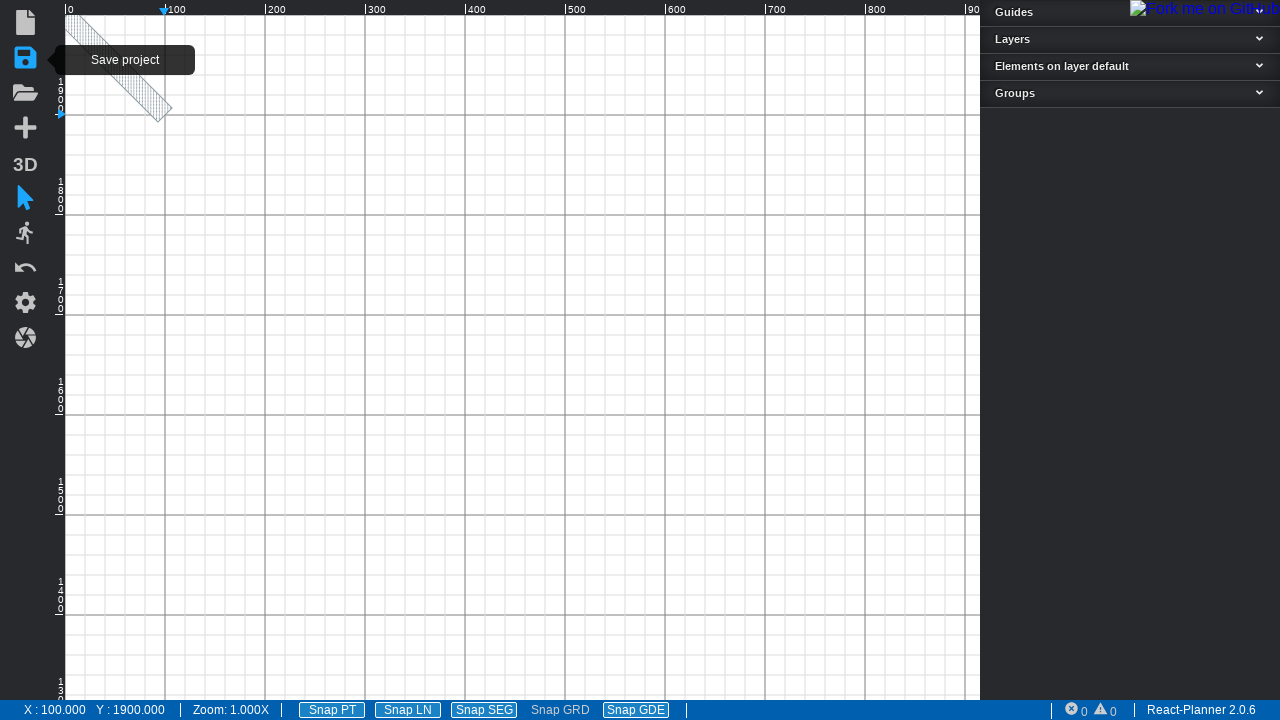

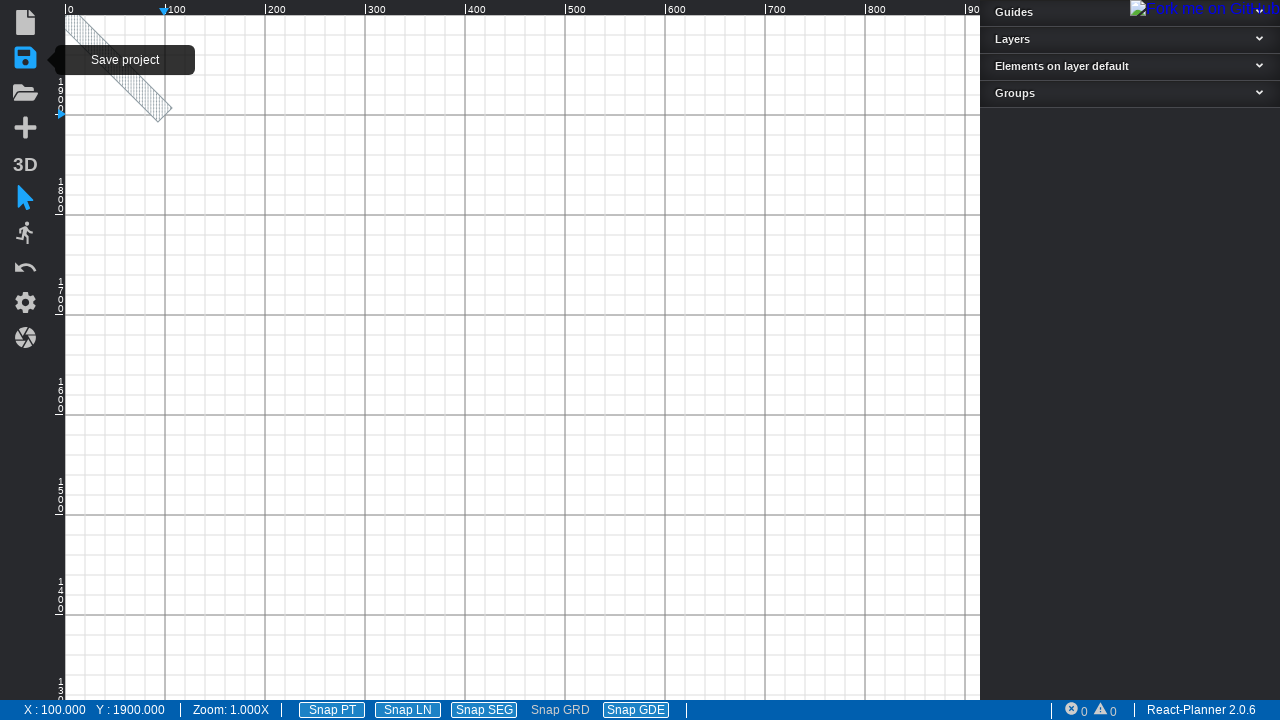